Tests using query_selector to get an element handle and retrieve its text content

Starting URL: http://vanilton.net/blog

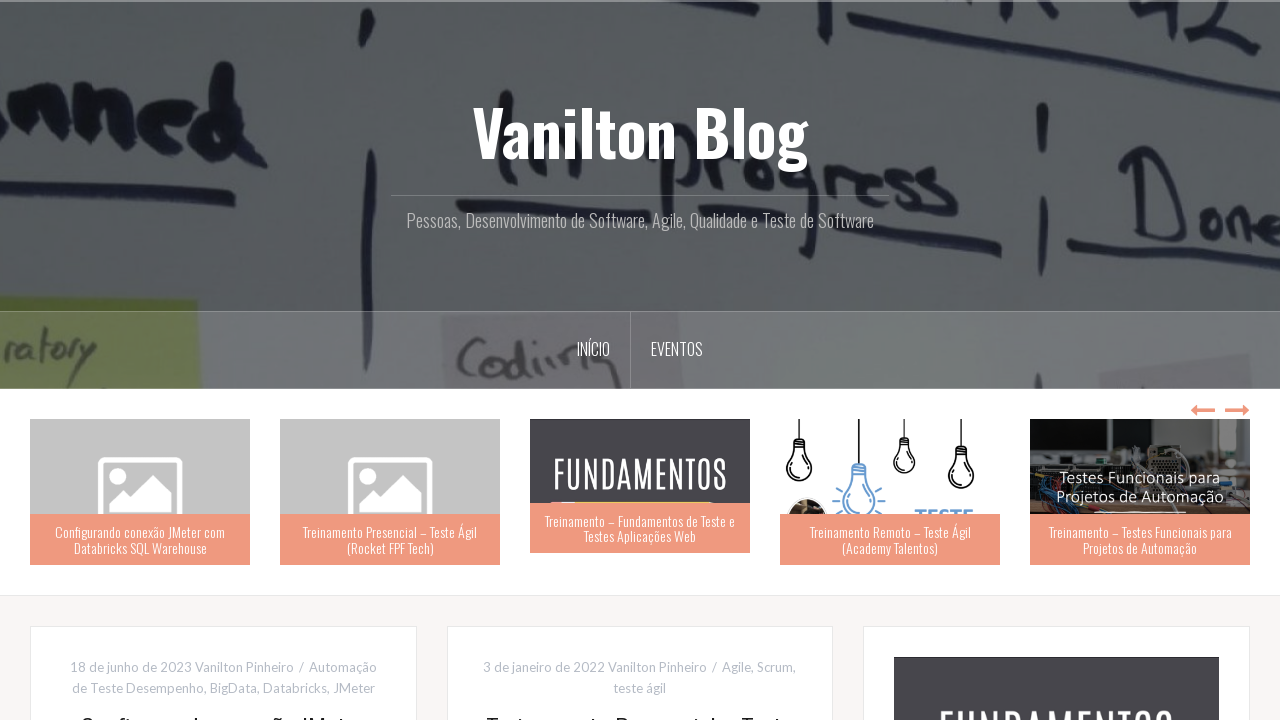

Navigated to http://vanilton.net/blog
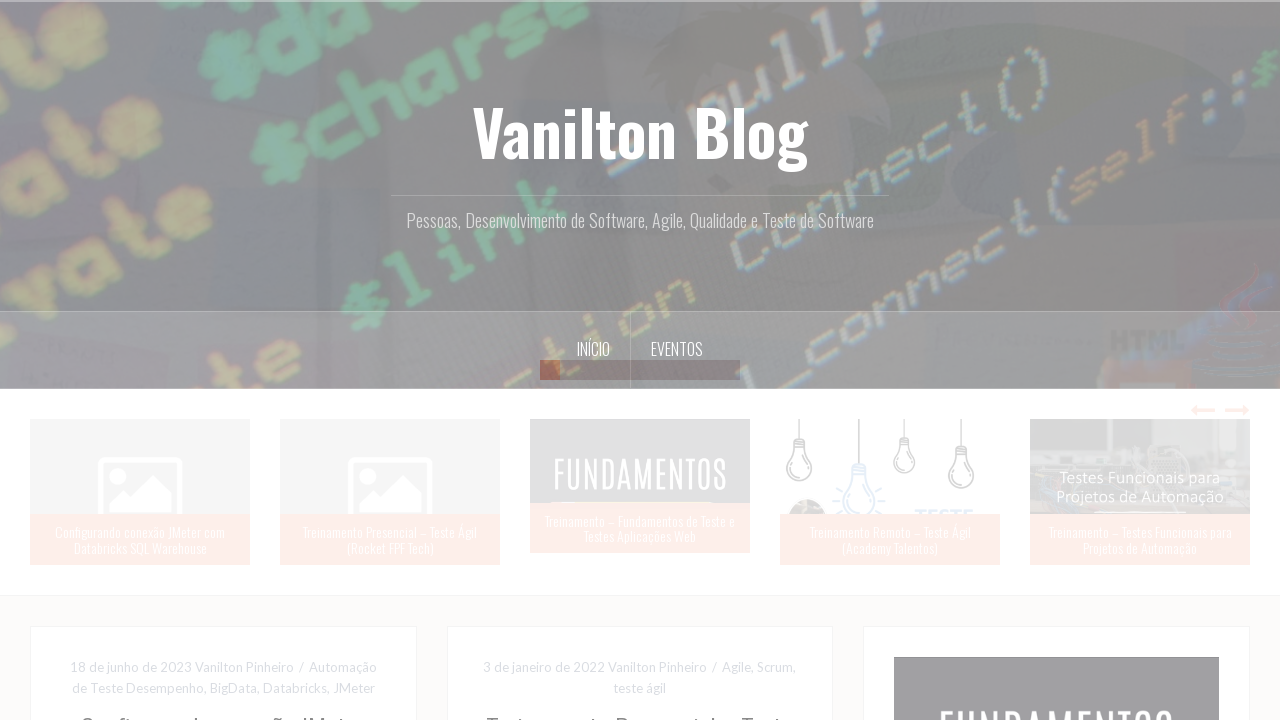

Retrieved first anchor element using query_selector
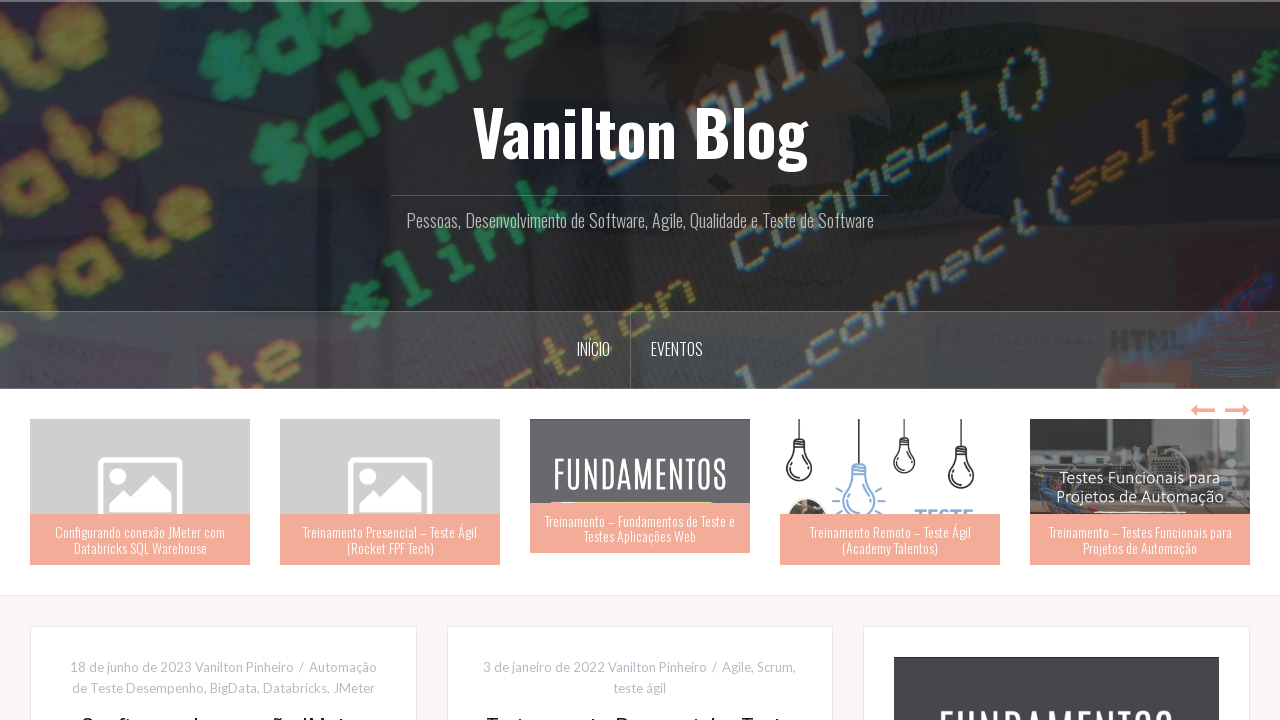

Retrieved text content from anchor element: Pular para o conteúdo
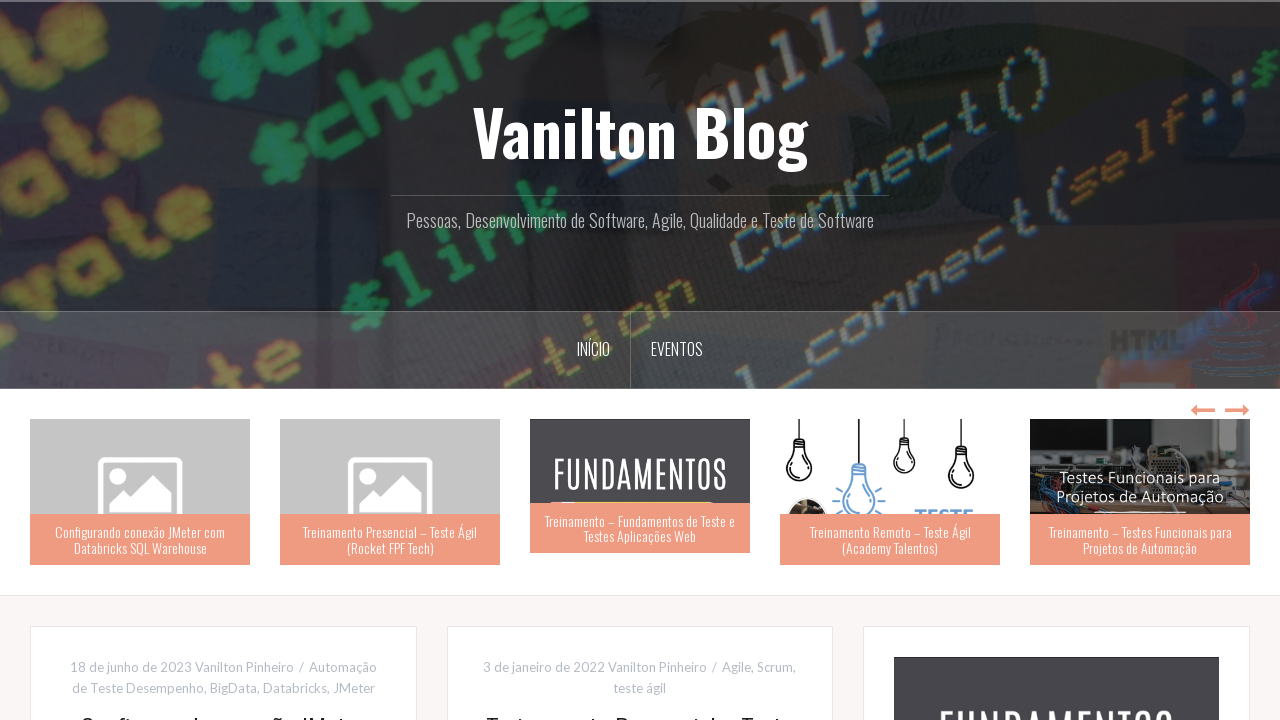

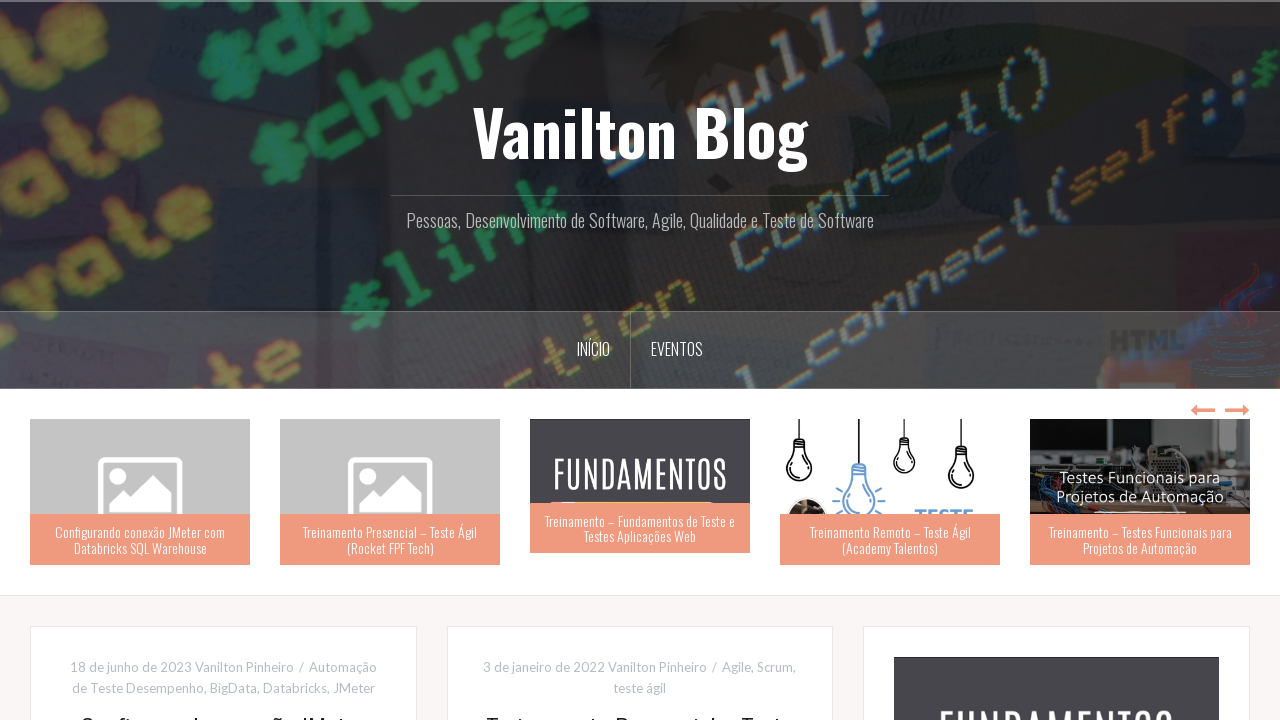